Tests sorting the "Due" column using semantic class selectors on table2 by clicking the dues header and verifying values are sorted.

Starting URL: http://the-internet.herokuapp.com/tables

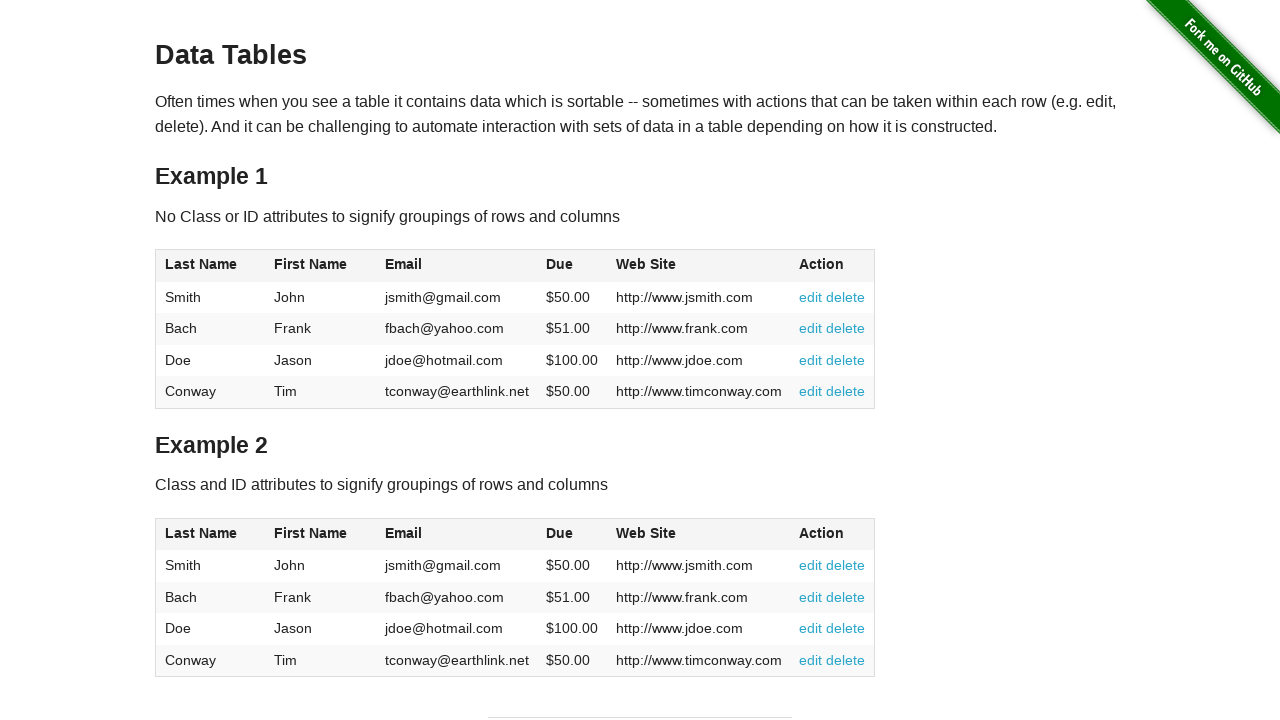

Clicked the Due column header in table2 at (560, 533) on #table2 thead .dues
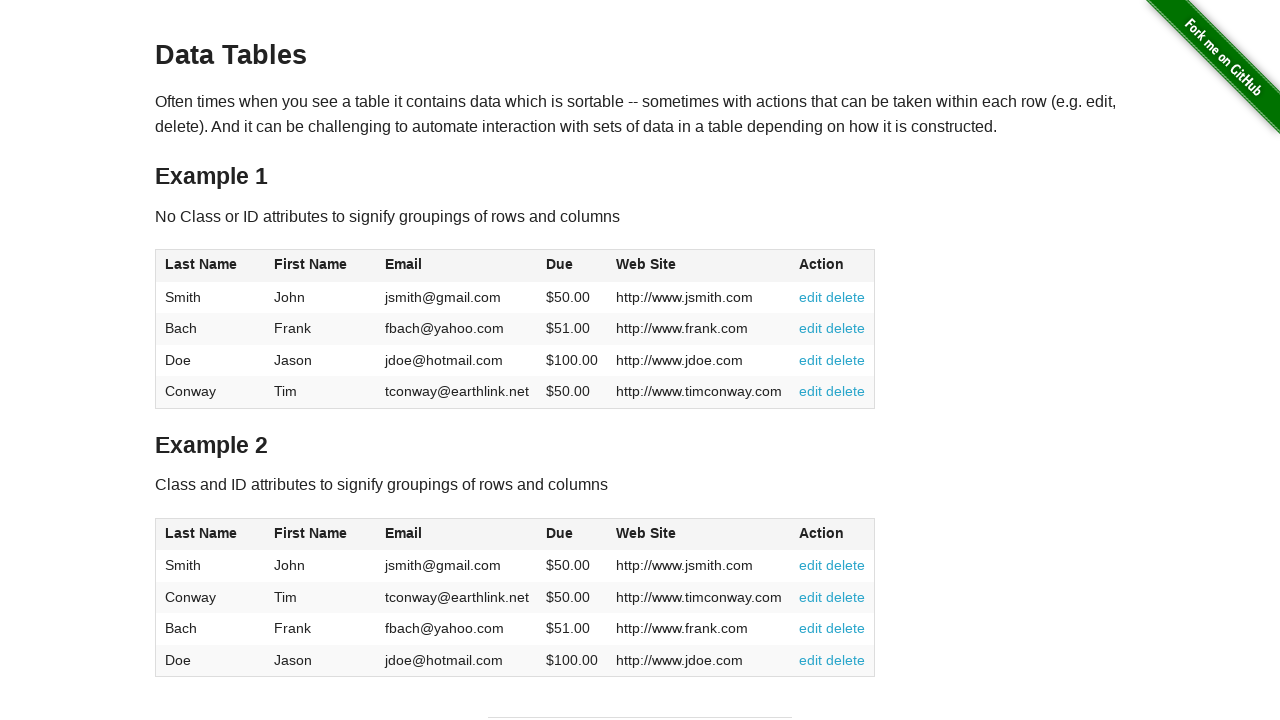

Due column cells loaded in table2 tbody
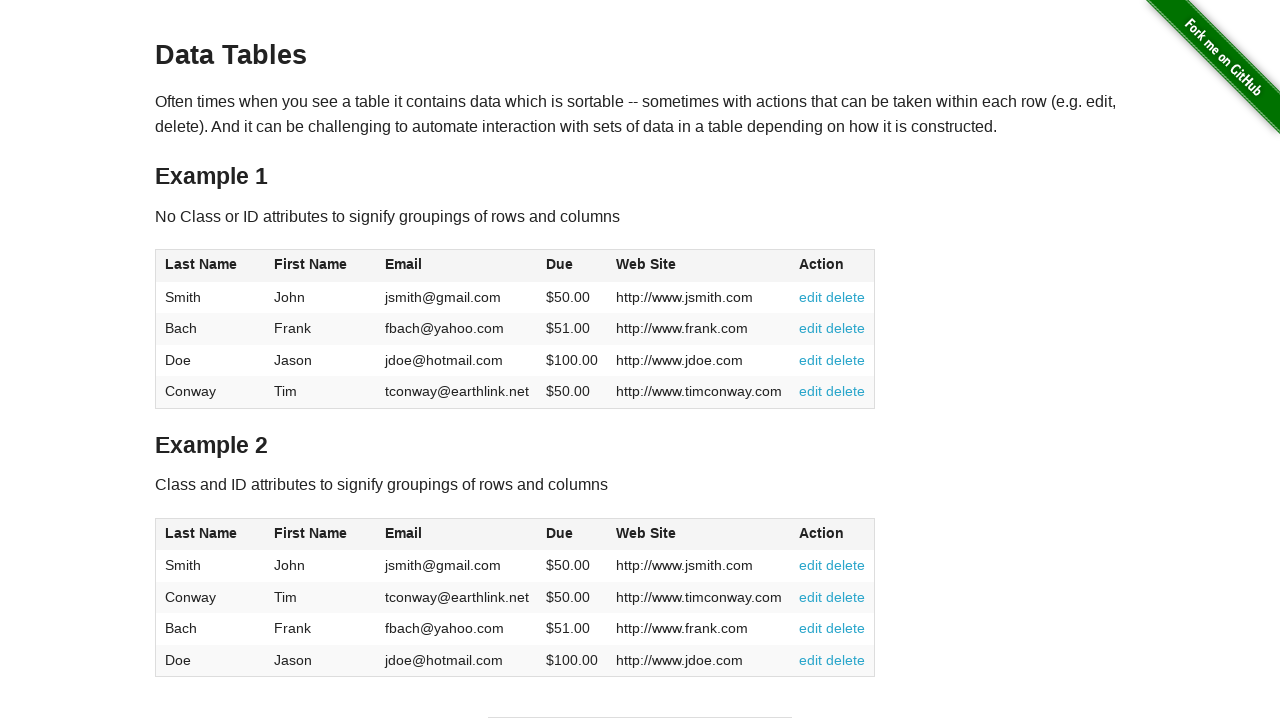

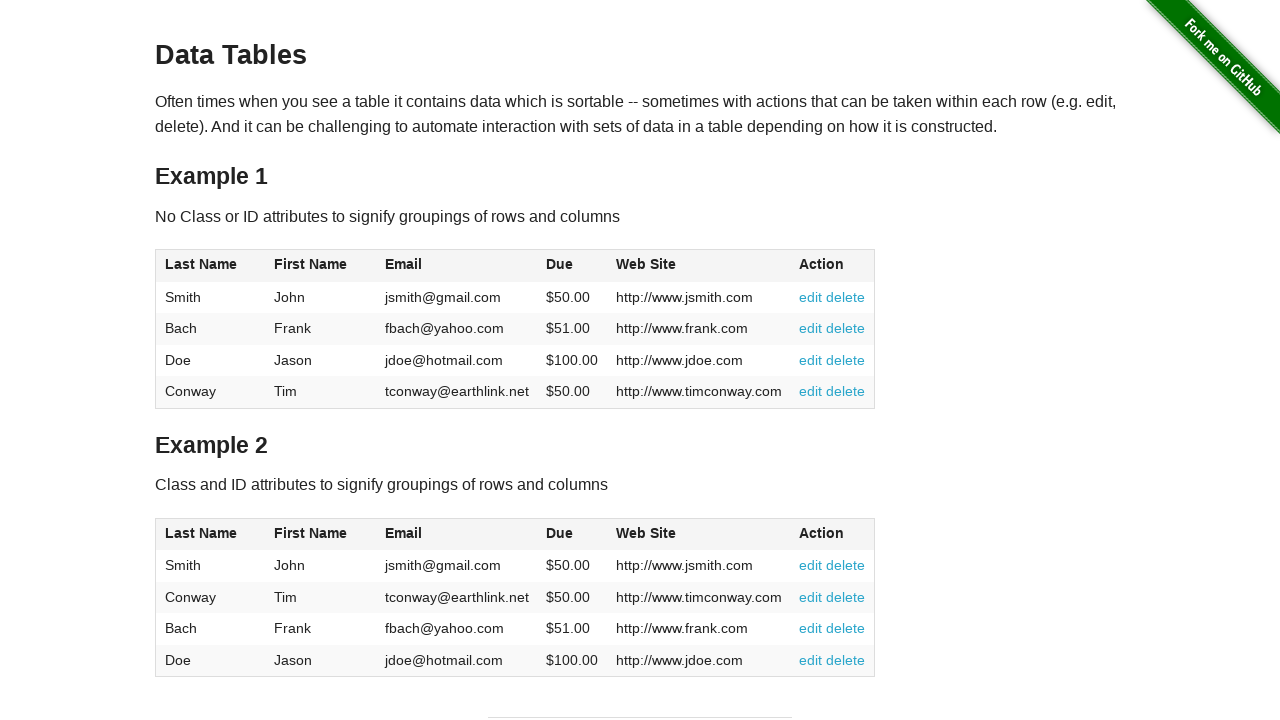